Tests that a visitor can scroll to the bottom of the page and see the footer section

Starting URL: https://www.trendyol.com

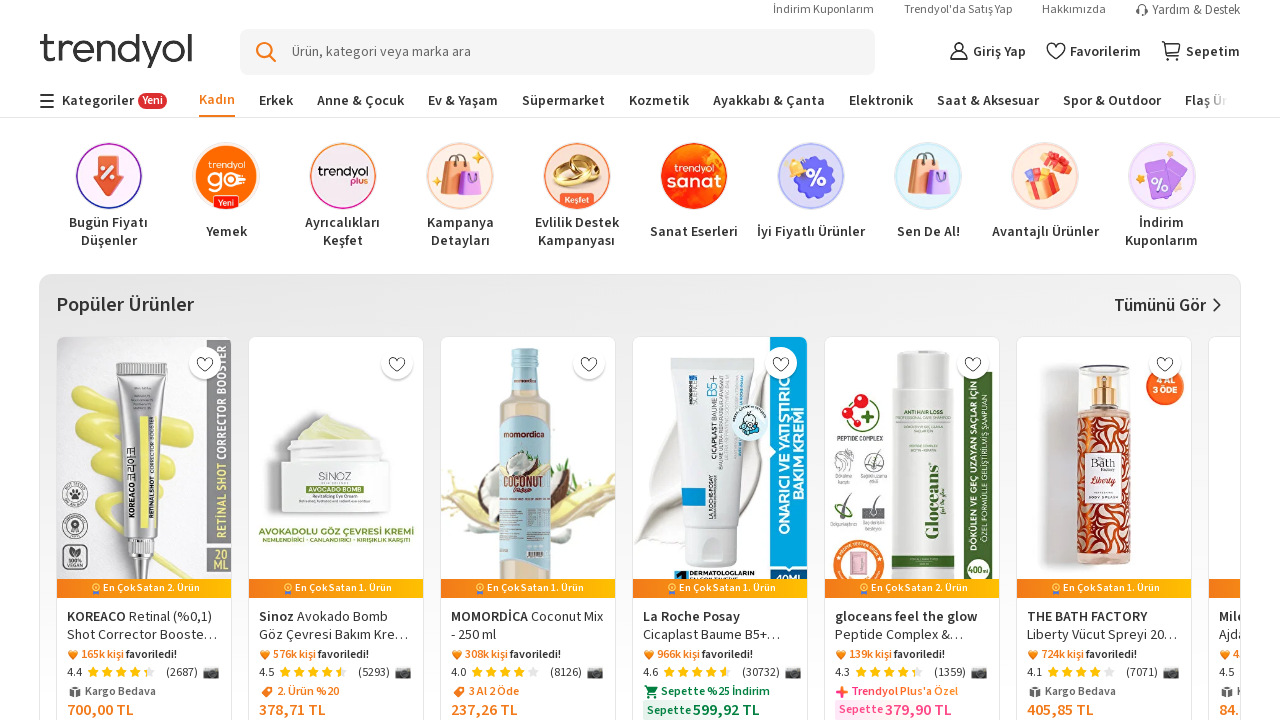

Scrolled to bottom of page to view footer
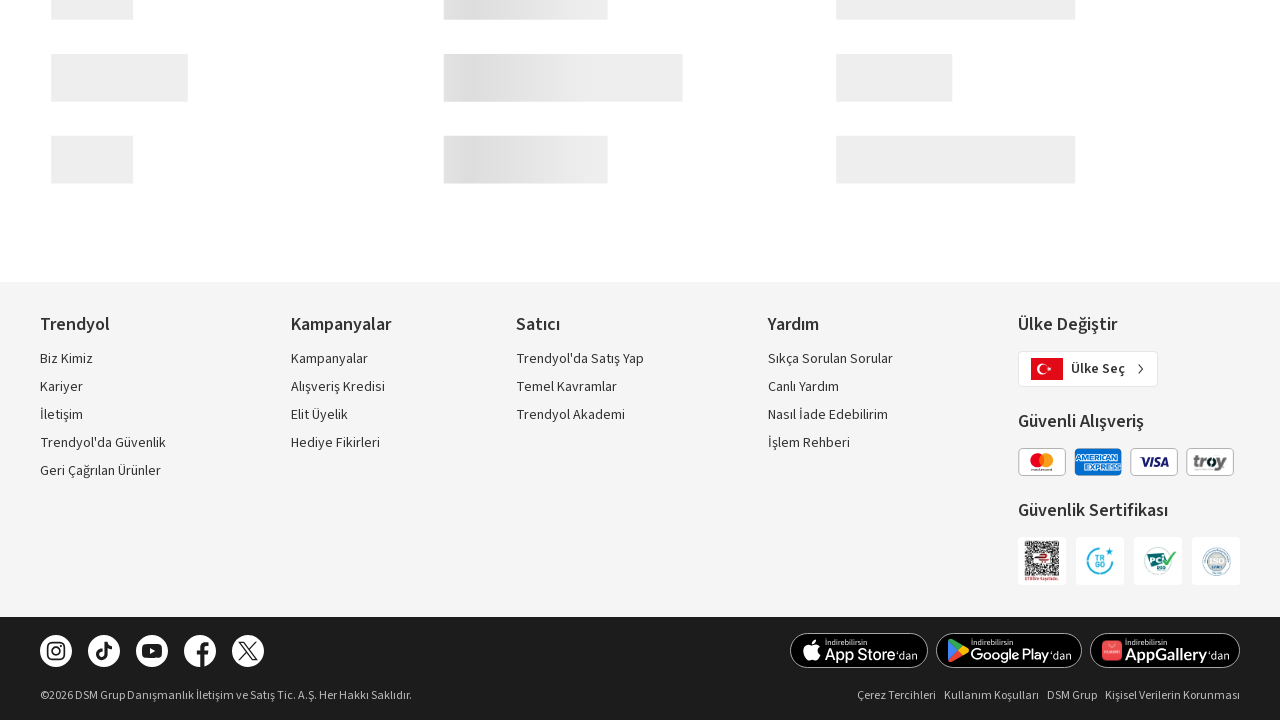

Footer section is now visible
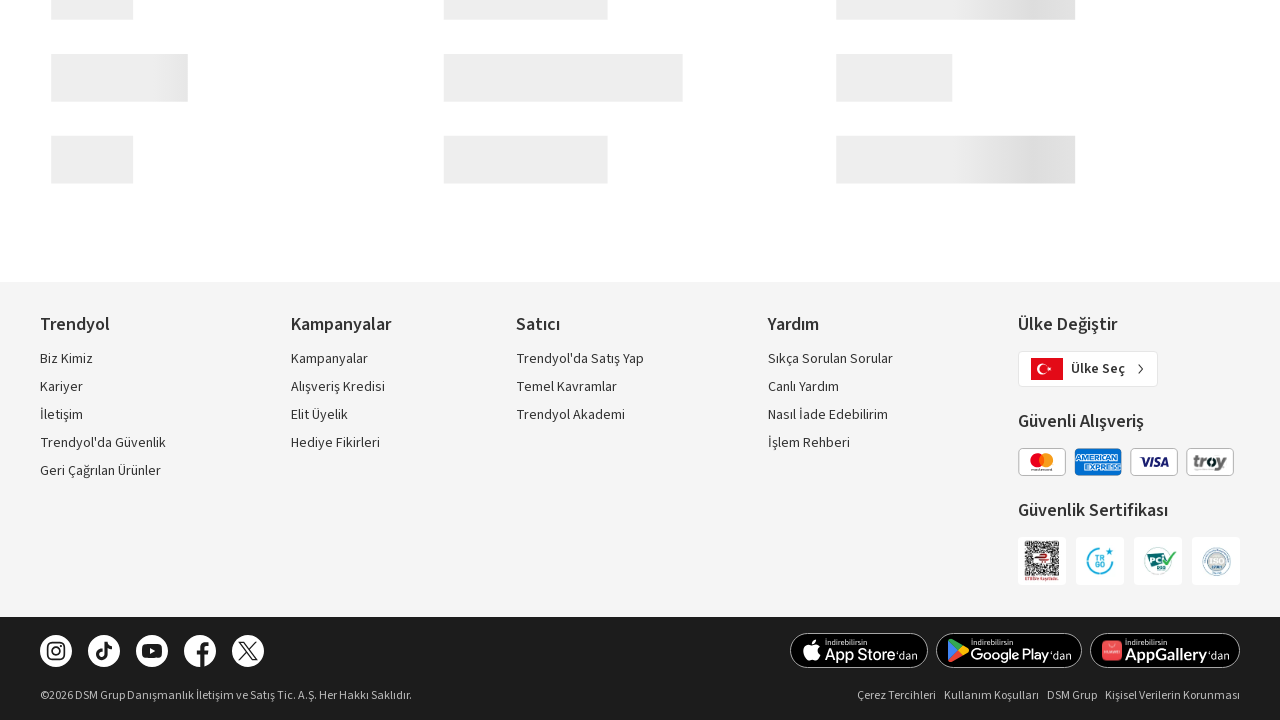

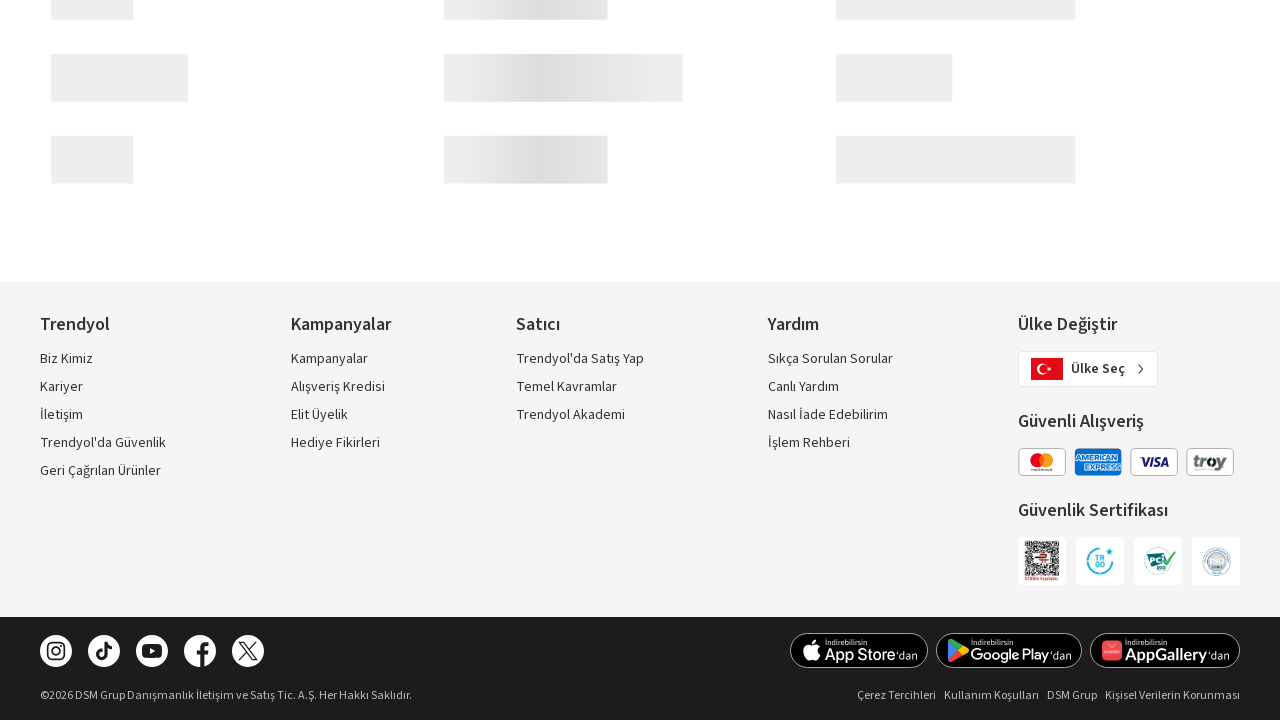